Tests browser zoom functionality by navigating to a demo e-commerce site and using JavaScript to zoom the page out to 50%

Starting URL: https://demo.nopcommerce.com/

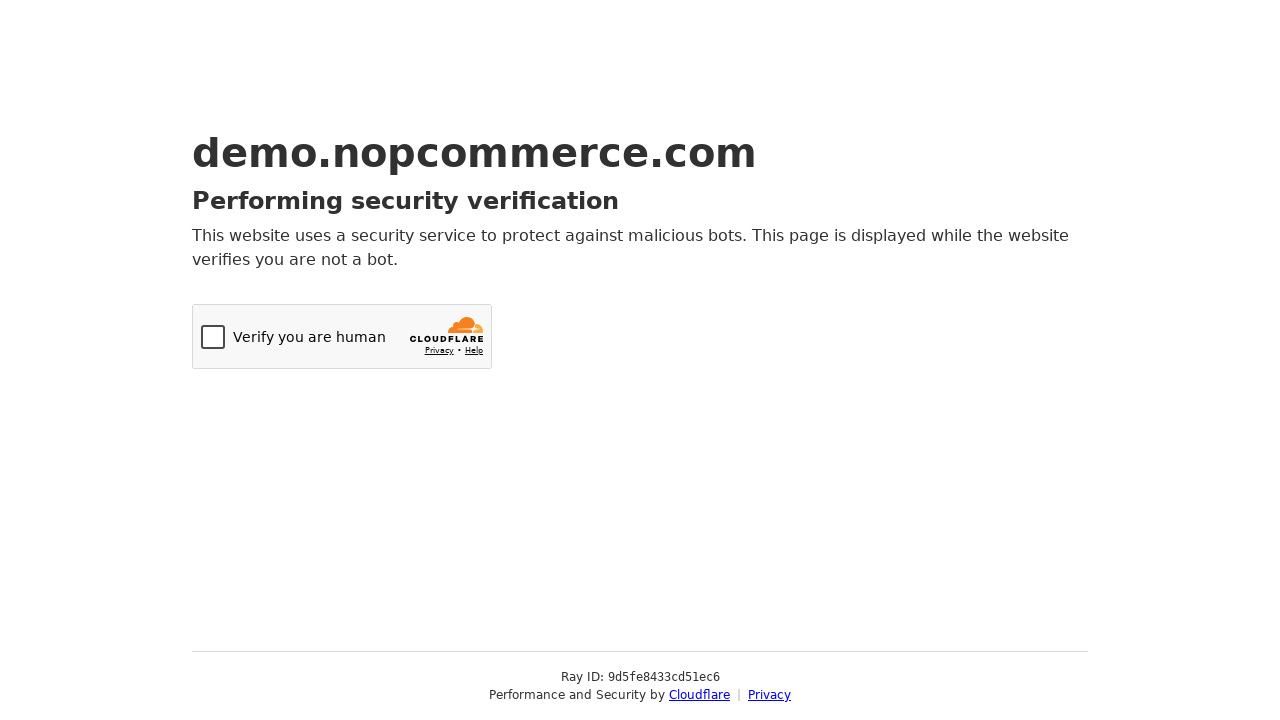

Executed JavaScript to zoom page out to 50%
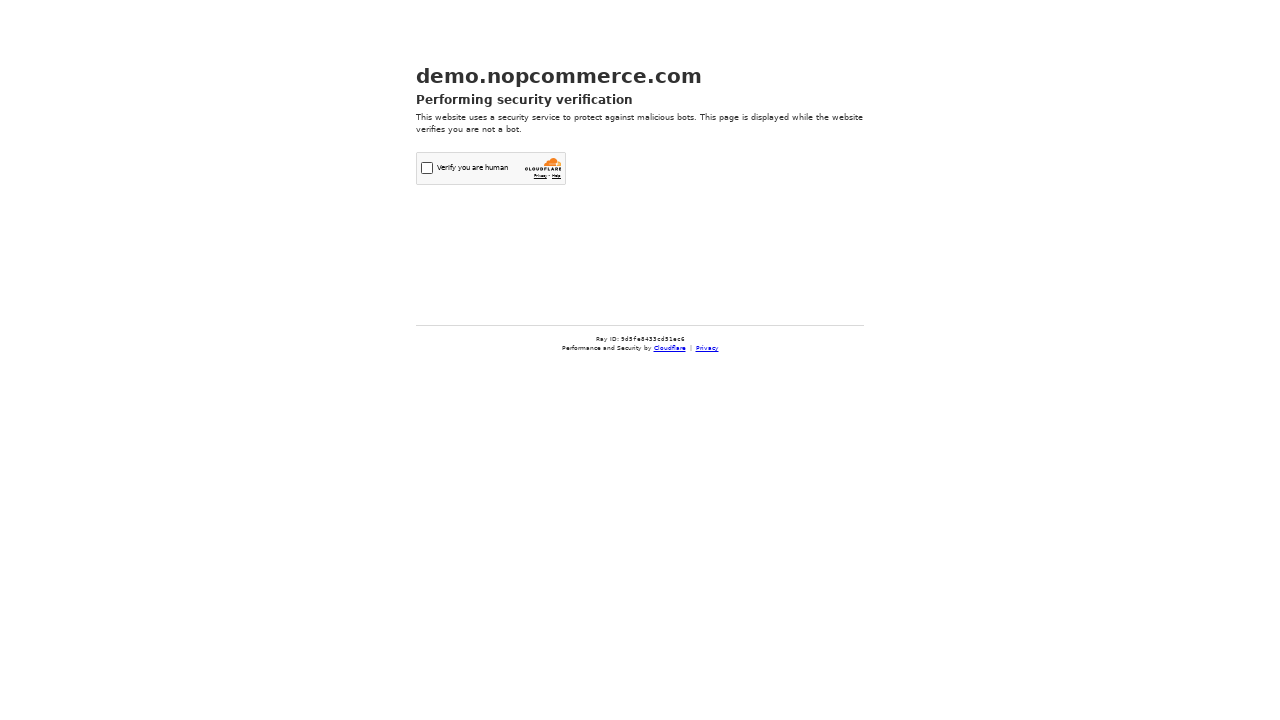

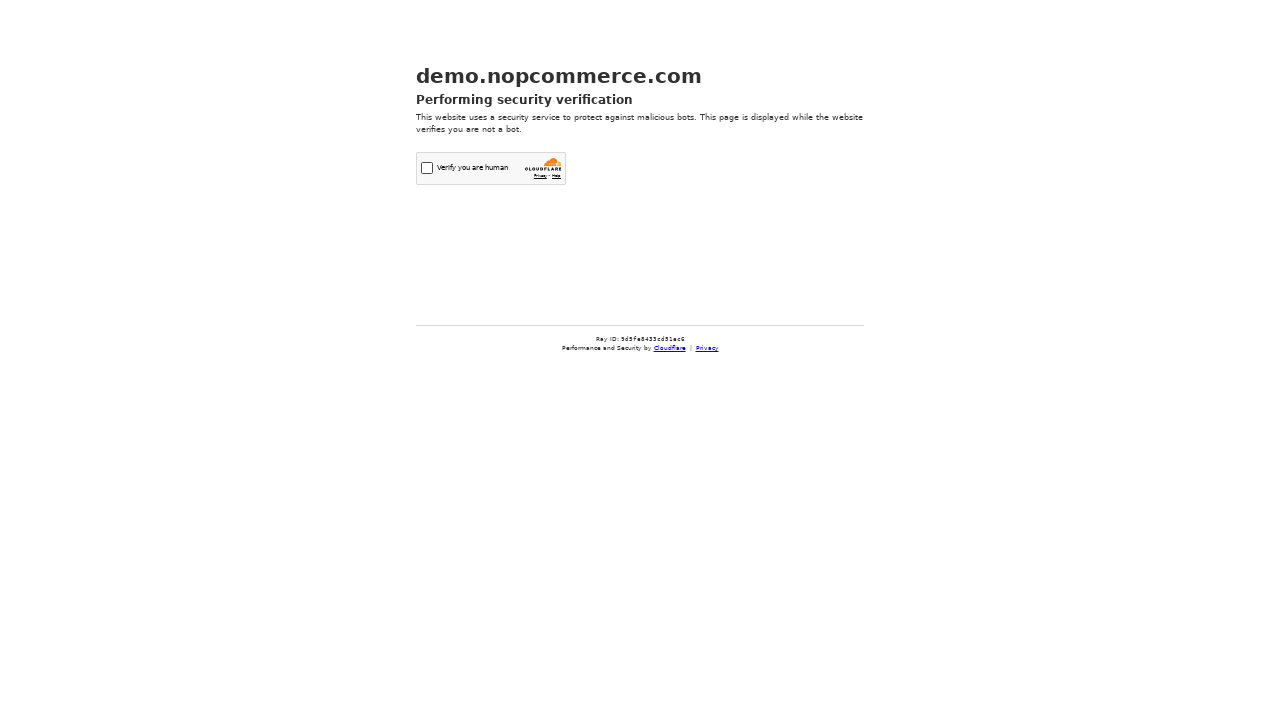